Tests filling autocomplete field using parent XPATH selector

Starting URL: https://formy-project.herokuapp.com/autocomplete

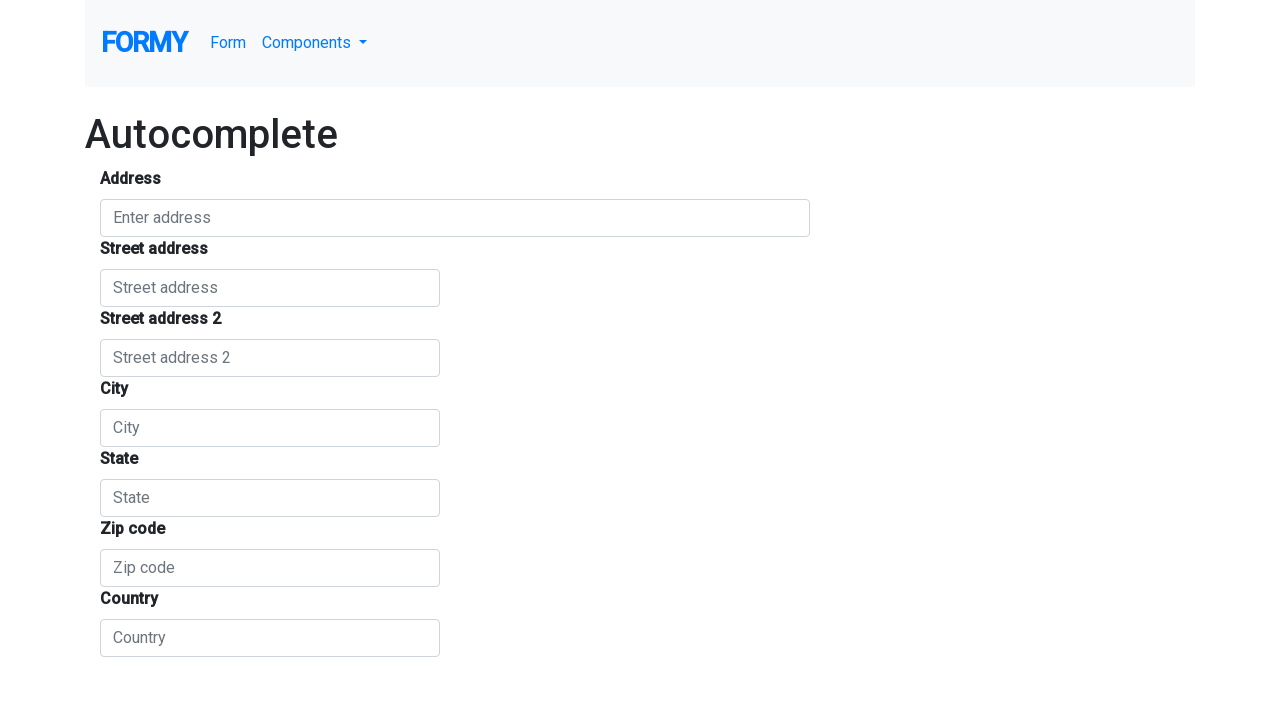

Filled autocomplete field with 'Strada' using parent XPATH selector on //div[@class="col-sm-8 col-sm-offset-2"]//parent::div//input
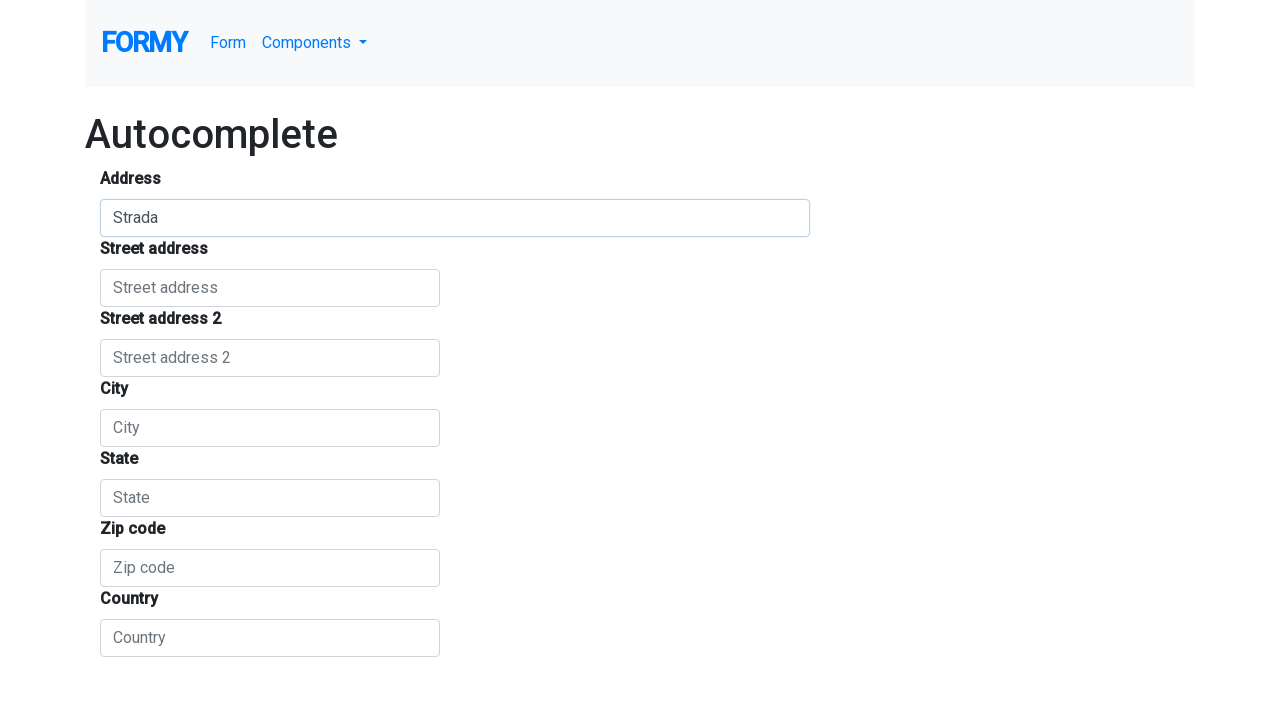

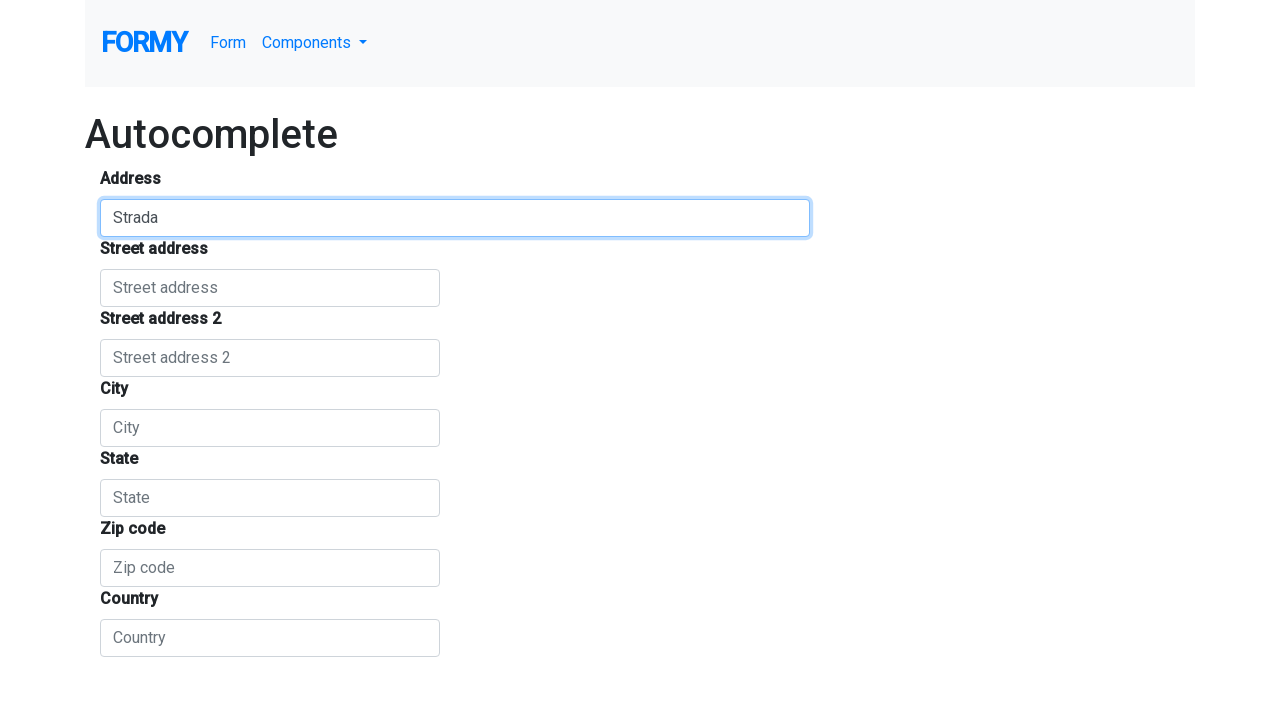